Tests that a canceled change to an employee name doesn't persist

Starting URL: https://devmountain-qa.github.io/employee-manager/1.2_Version/index.html

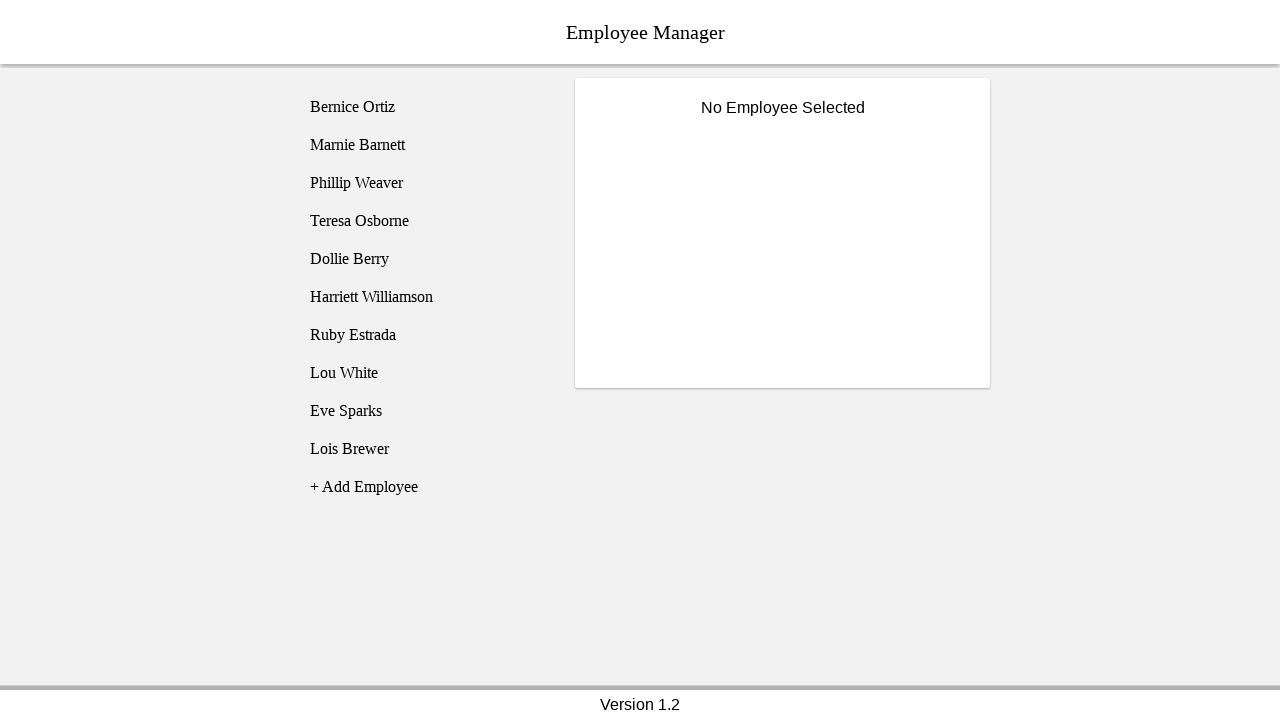

Clicked on Phillip Weaver employee at (425, 183) on [name='employee3']
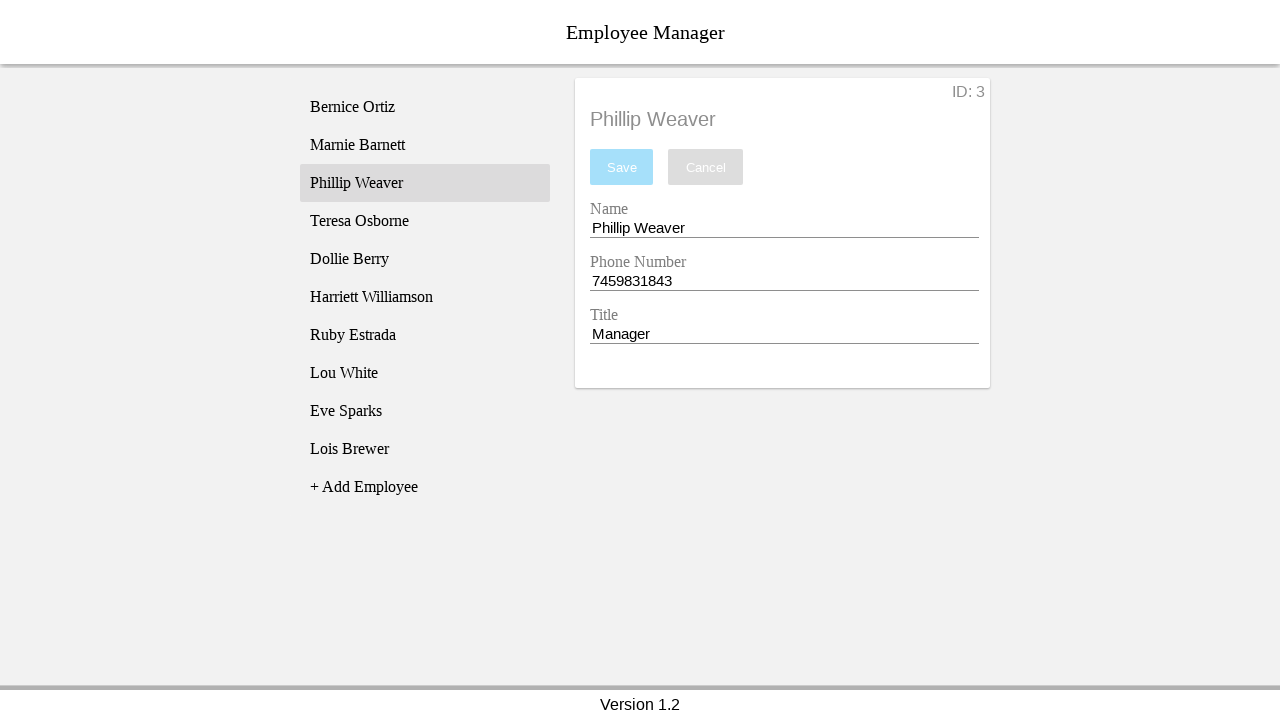

Employee title display became visible
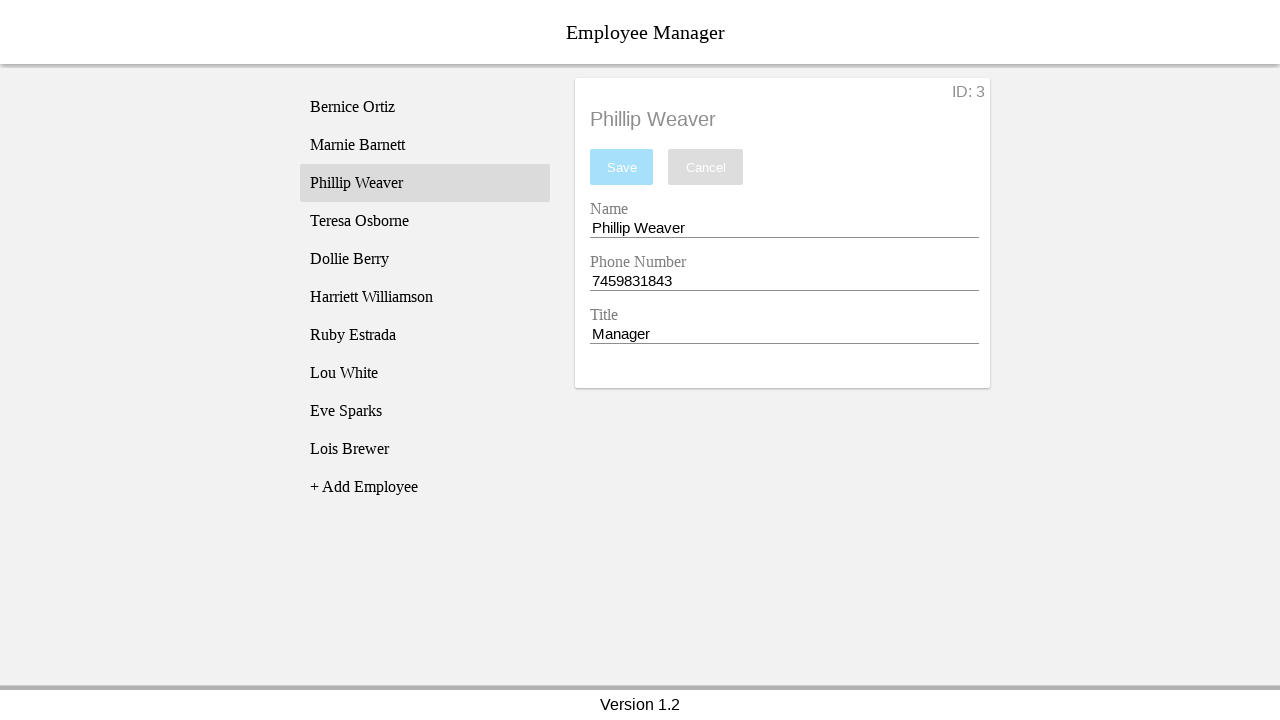

Filled name entry field with 'Test Name' on [name='nameEntry']
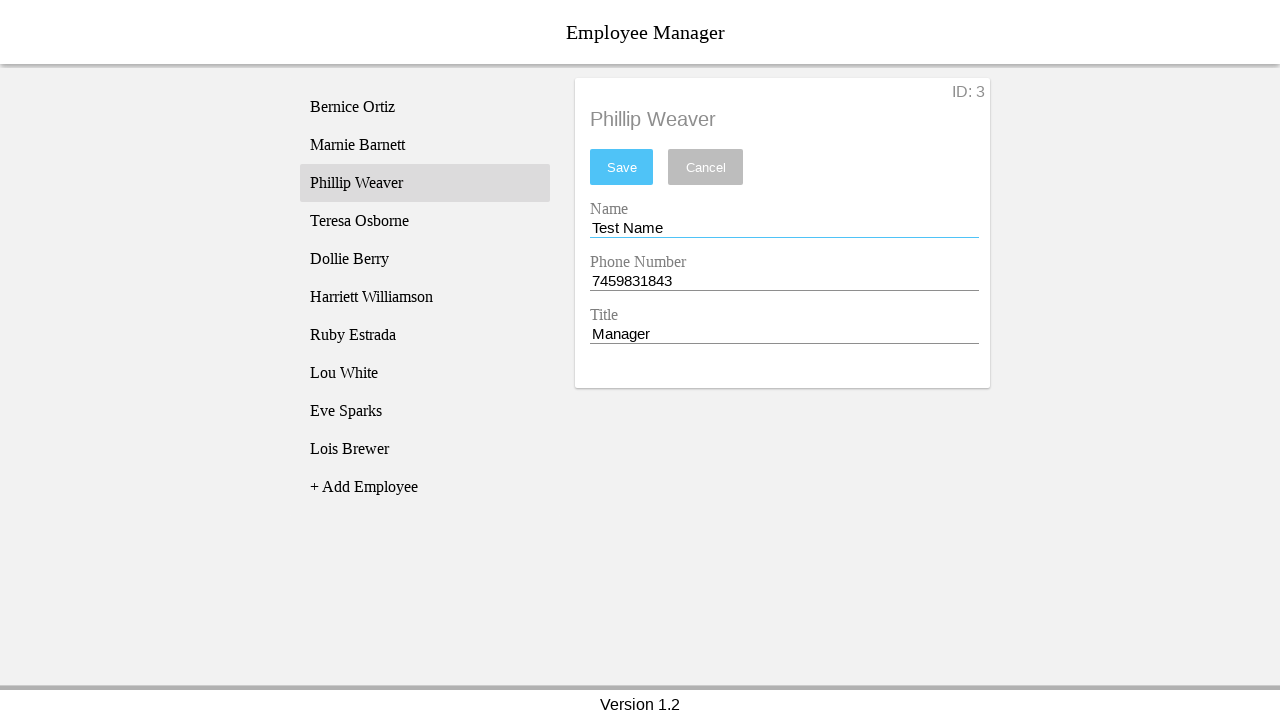

Clicked cancel button to discard name change at (706, 167) on [name='cancel']
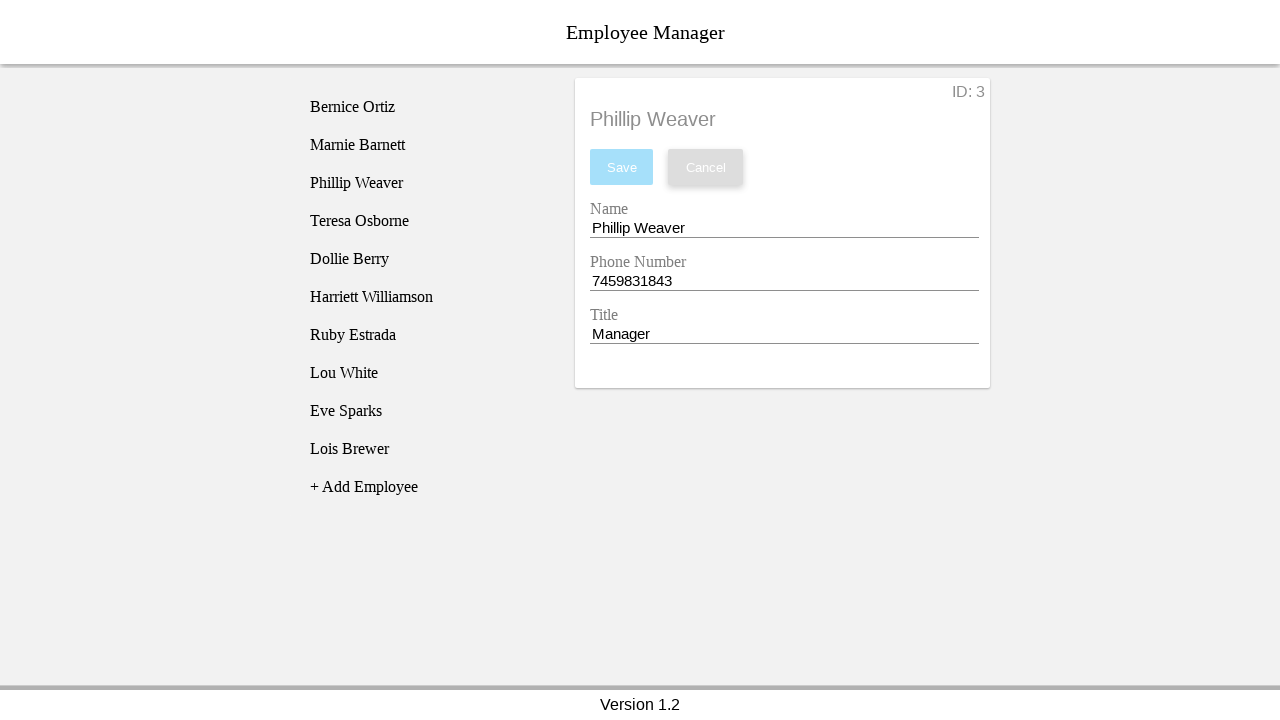

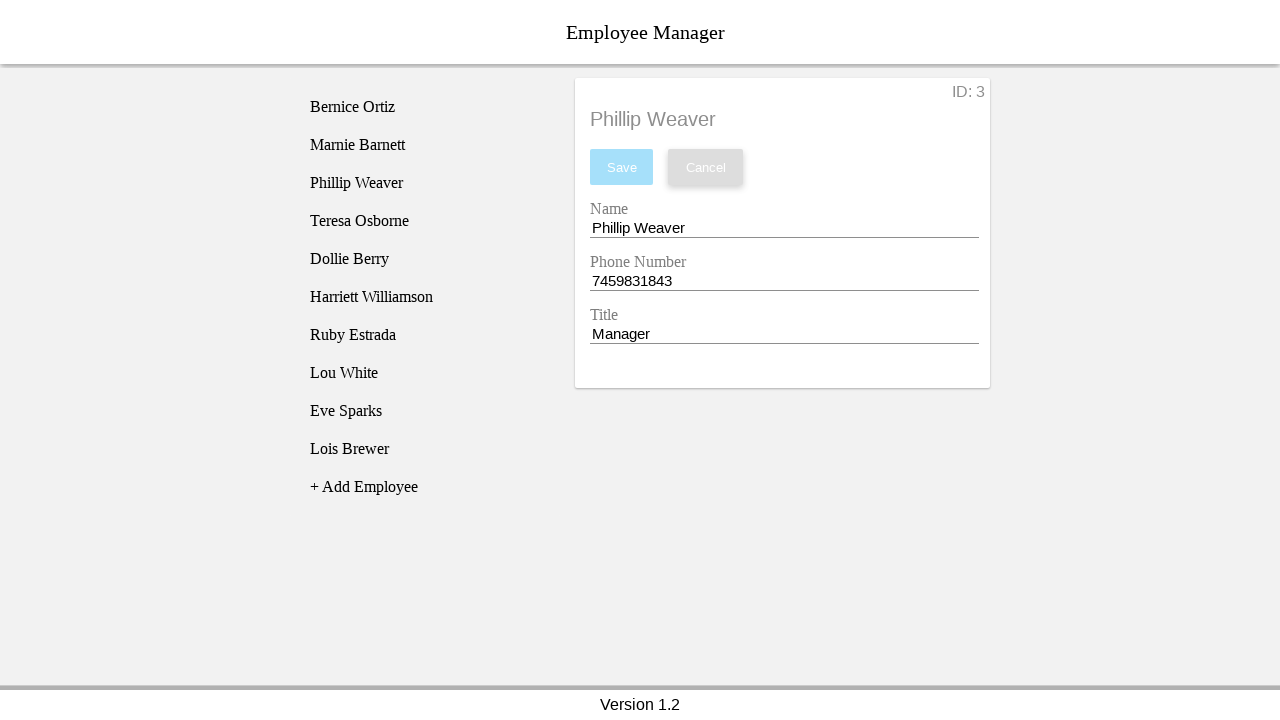